Tests that the home page displays exactly three sliders by navigating through the shop menu and back to home

Starting URL: http://practice.automationtesting.in/

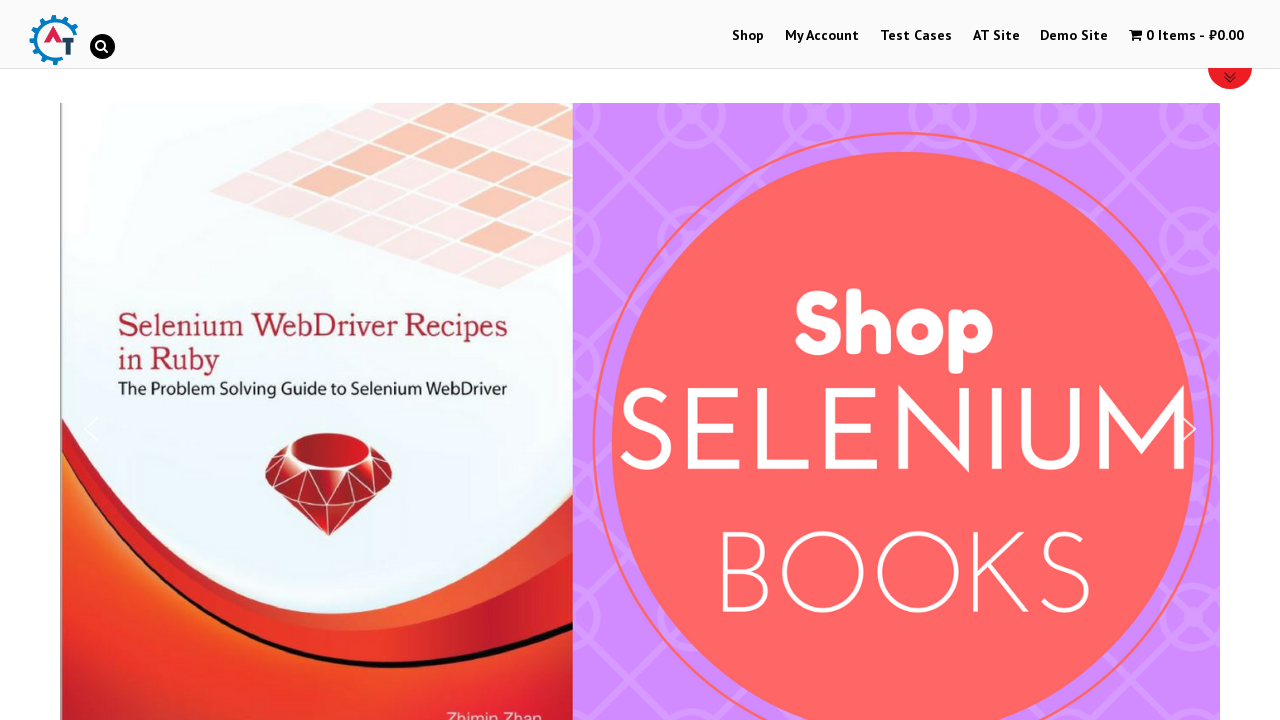

Clicked on shop menu at (748, 36) on xpath=//li[@id='menu-item-40']
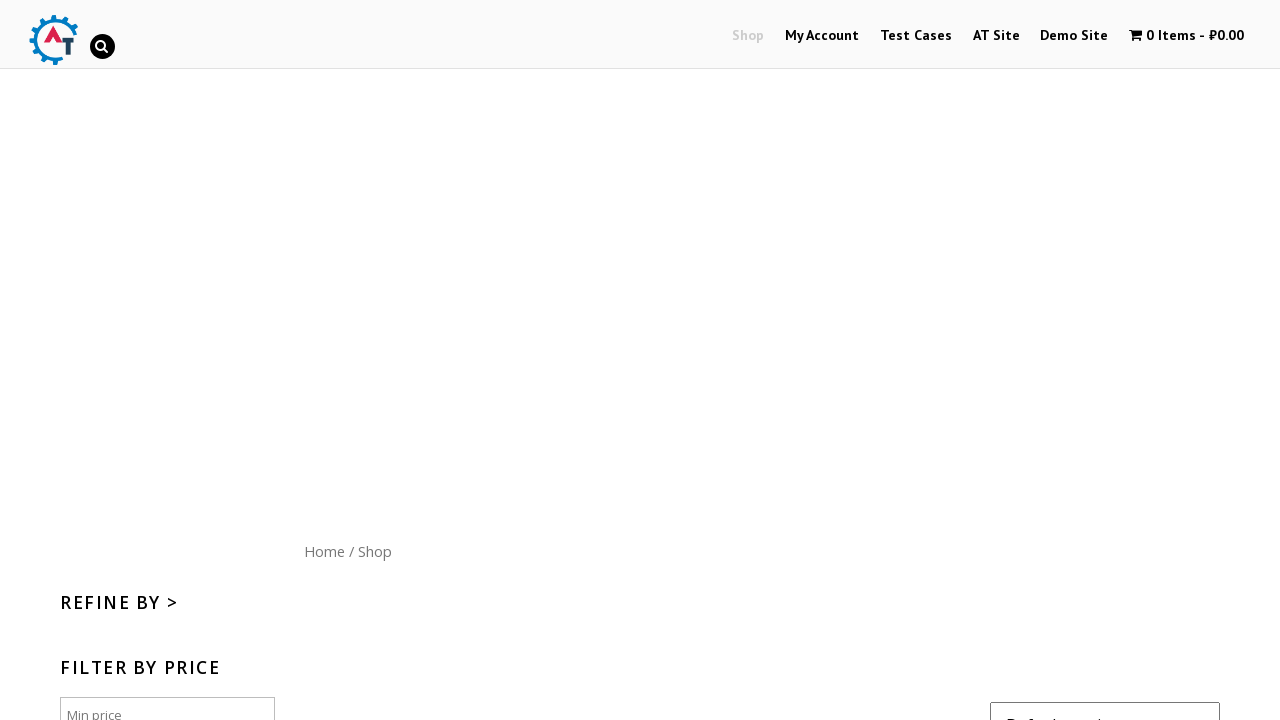

Clicked on home menu to navigate back at (324, 551) on xpath=//div[@id='content']/nav/a
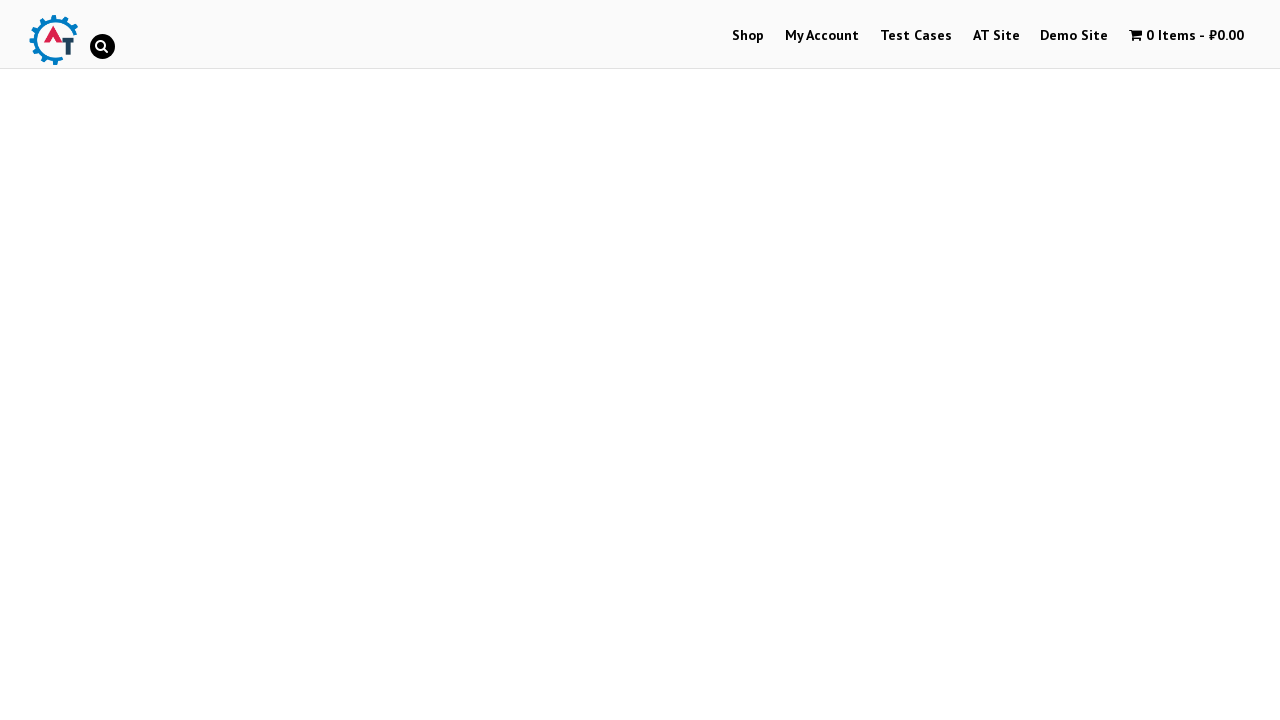

Located all slider elements on the home page
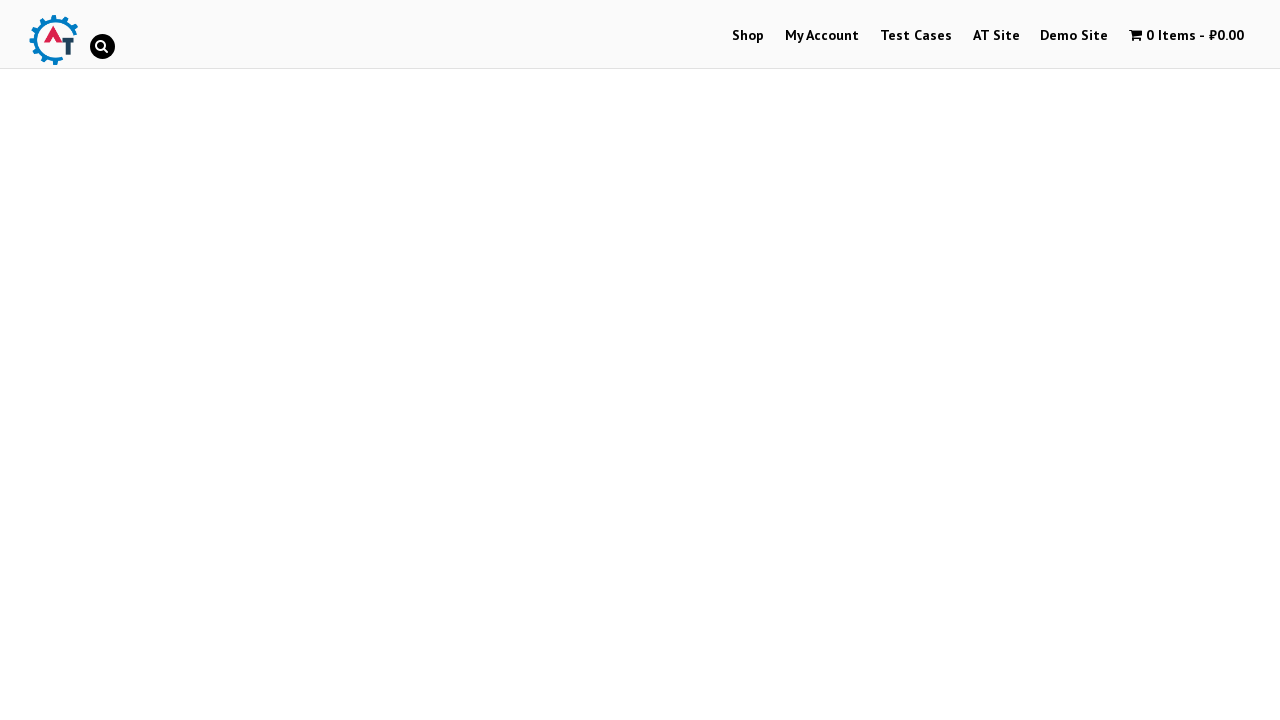

Verified that exactly 3 sliders are displayed on the home page
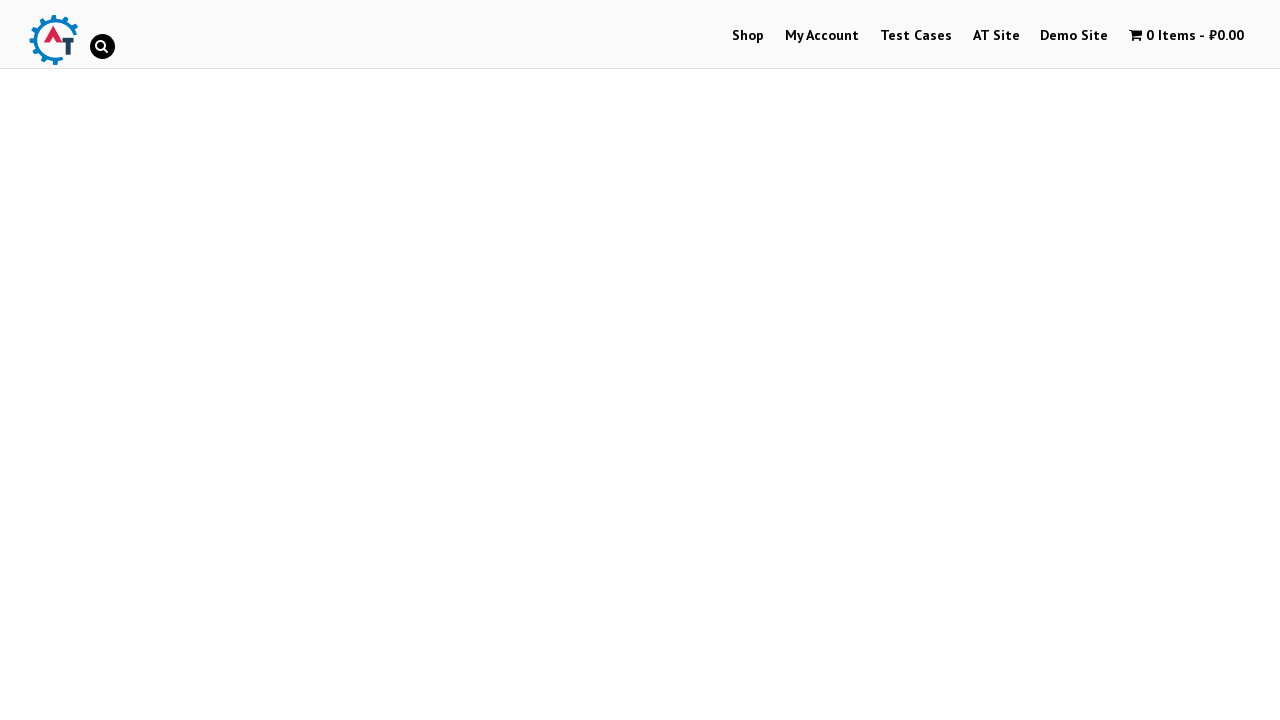

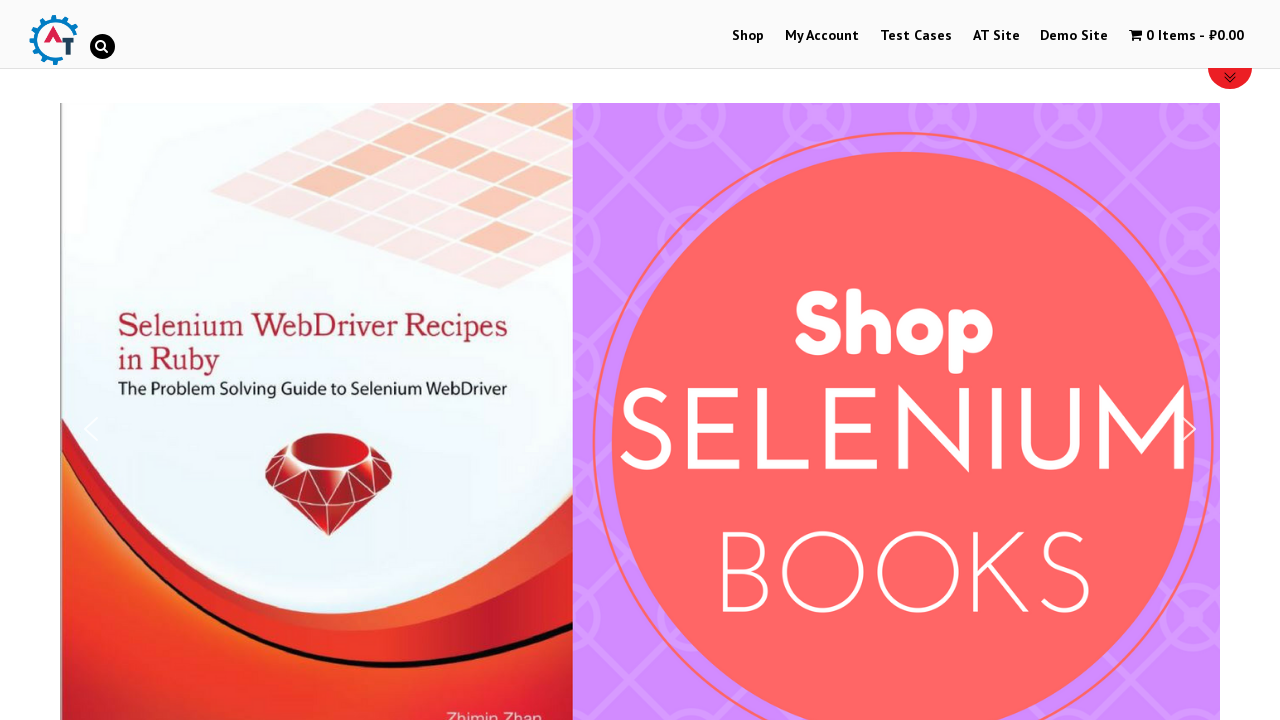